Tests dropdown selection functionality including single-select and multi-select dropdowns with various selection and deselection operations

Starting URL: https://letcode.in/dropdowns

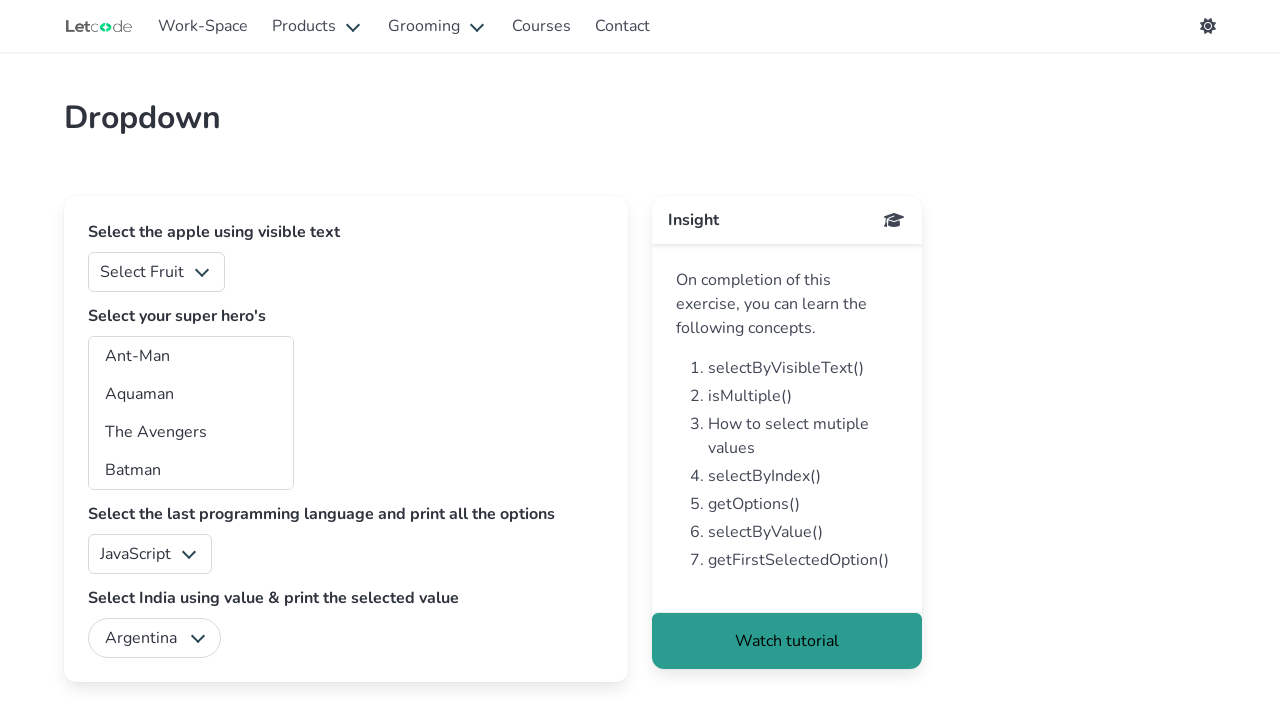

Selected 'Apple' from single-select fruits dropdown by visible text on #fruits
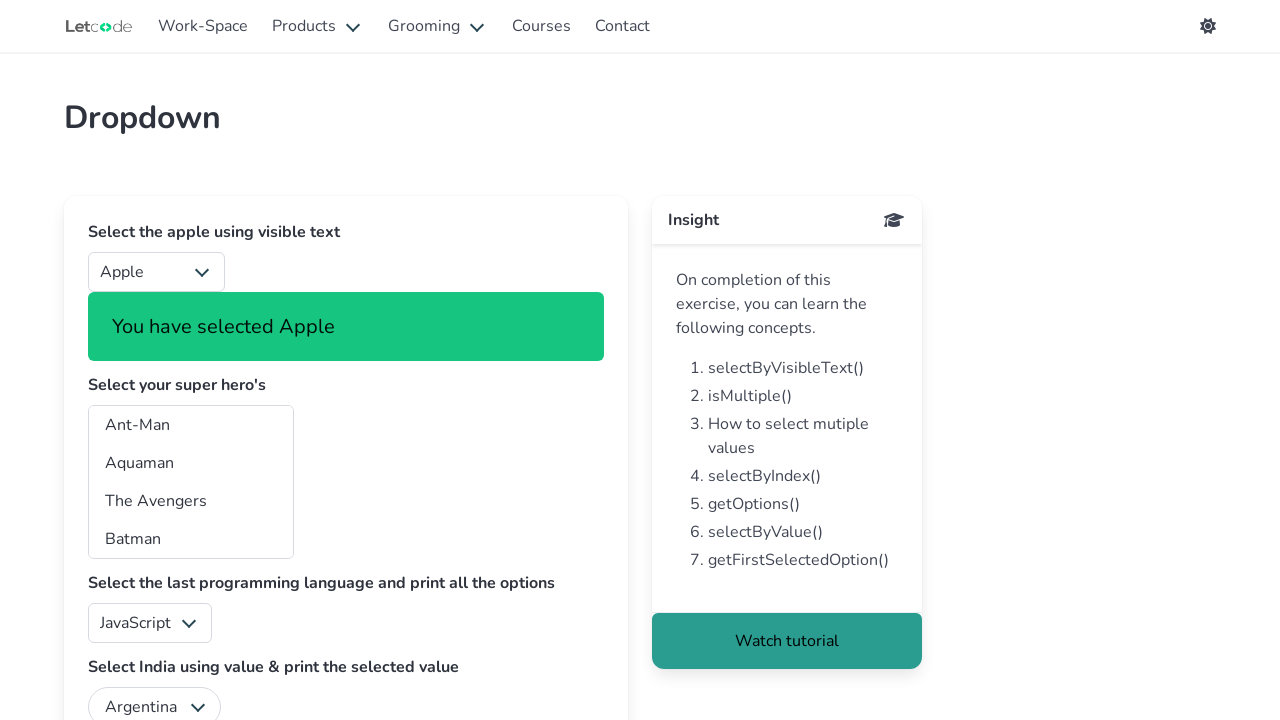

Selected option with value '3' from single-select fruits dropdown on #fruits
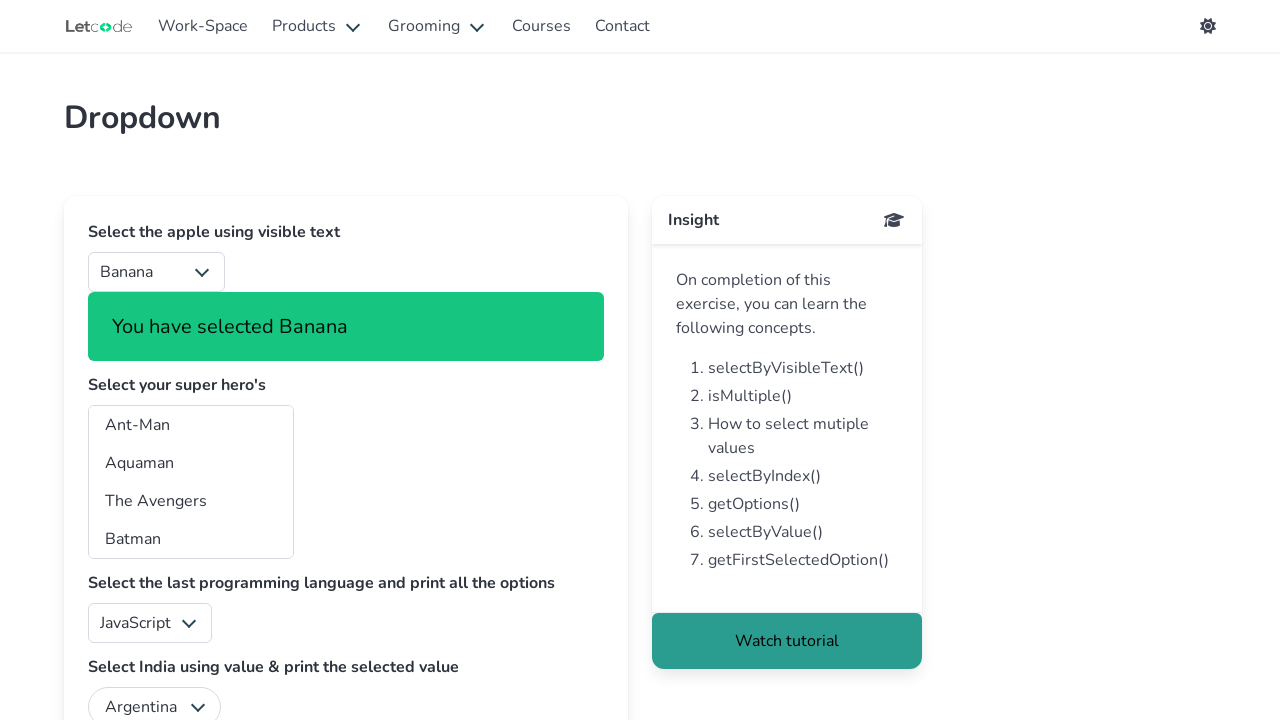

Selected multiple options (Ant-Man, Batman, Daredevil, Thor, Wolverine) from multi-select superheros dropdown on #superheros
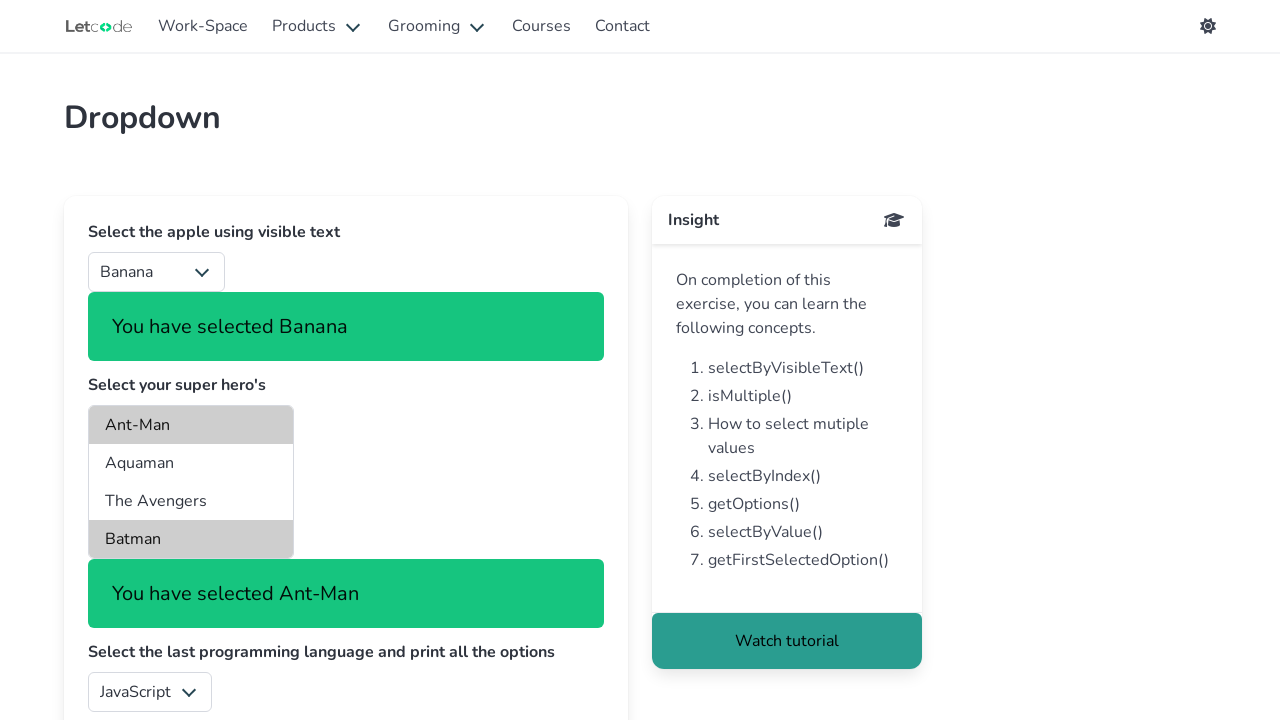

Retrieved currently selected values from superheros dropdown, excluding Ant-Man and Daredevil
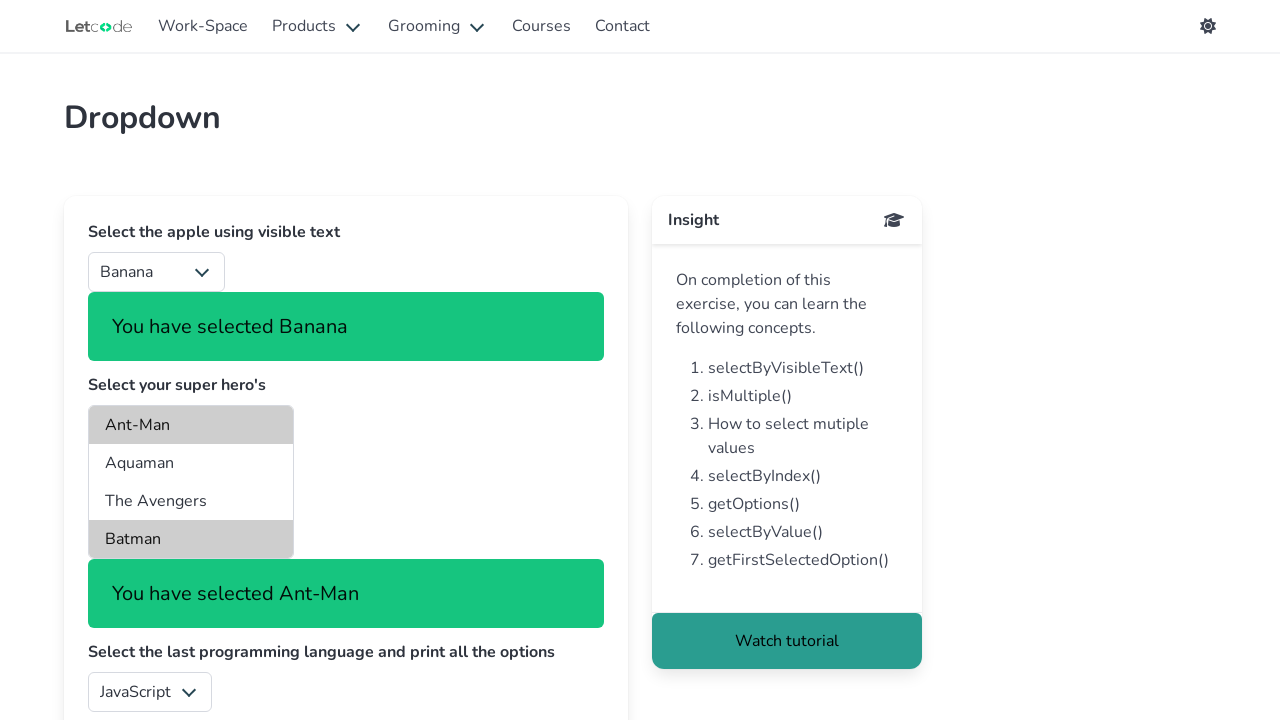

Deselected Ant-Man and Daredevil by re-selecting only Batman, Thor, and Wolverine in multi-select superheros dropdown on #superheros
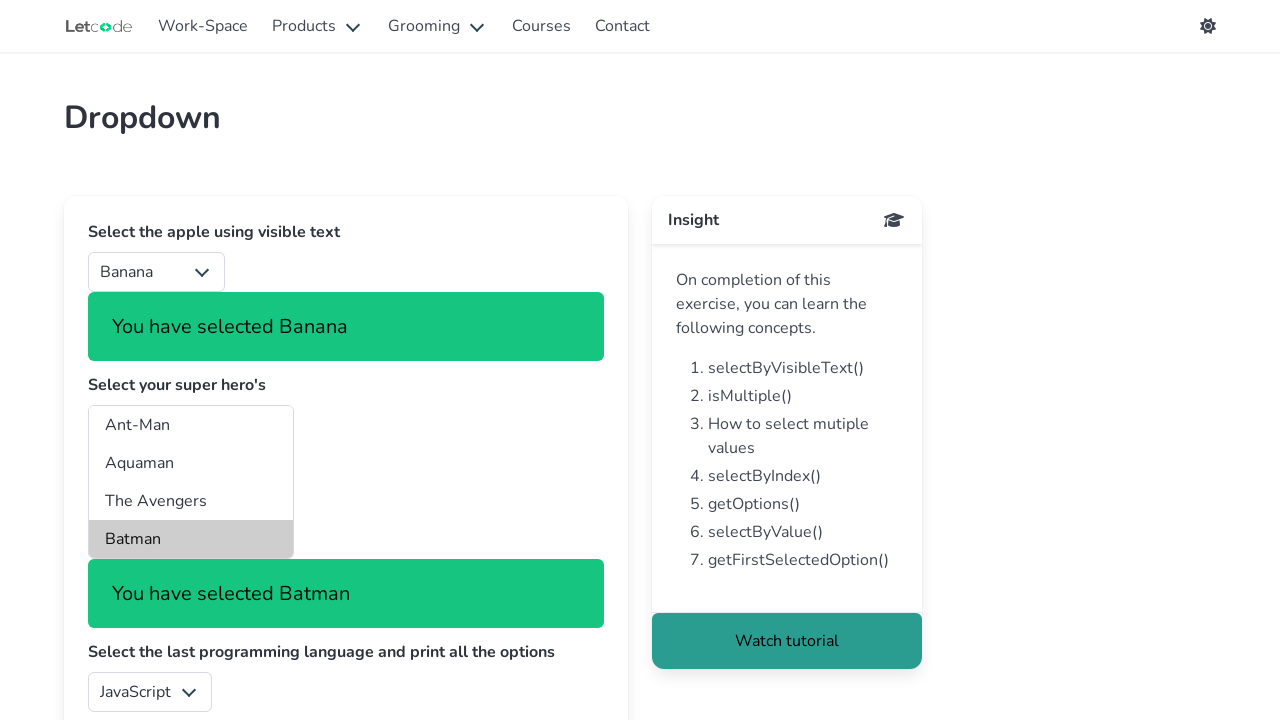

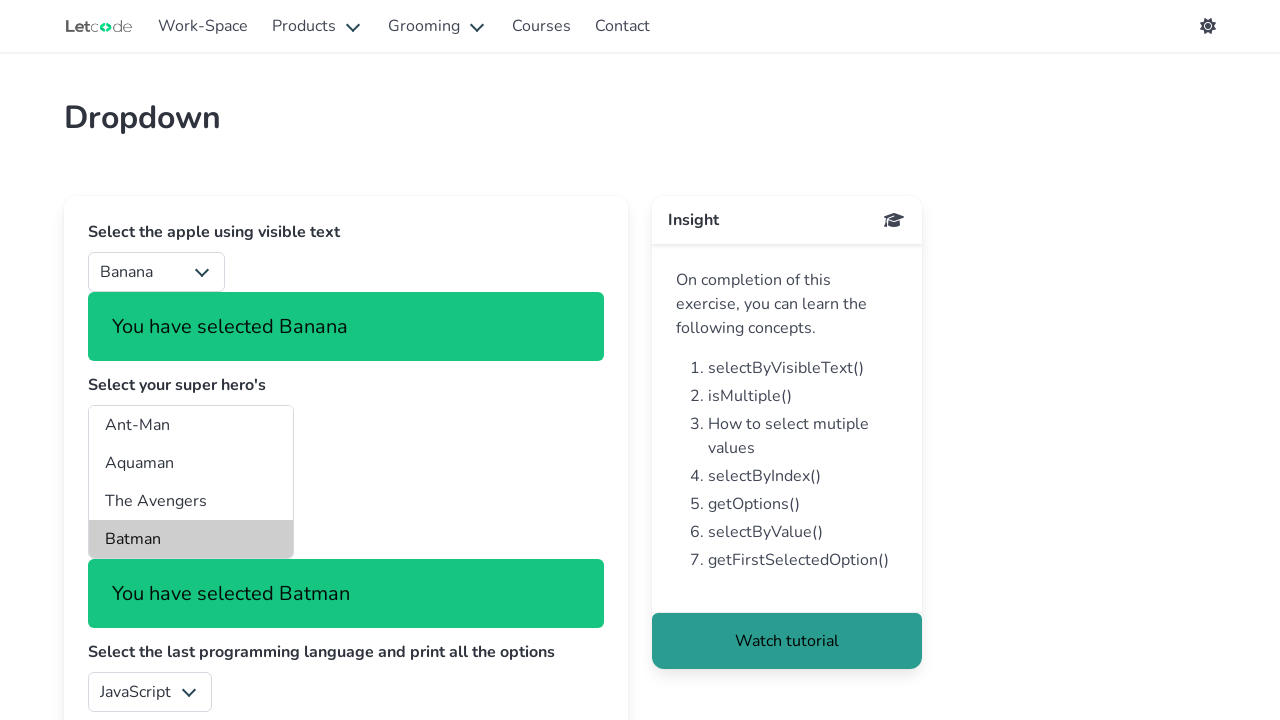